Tests an explicit wait scenario where the script waits for a price to change to $100, then clicks a book button, calculates a mathematical answer based on a displayed value, fills in the answer, and submits the form.

Starting URL: http://suninjuly.github.io/explicit_wait2.html

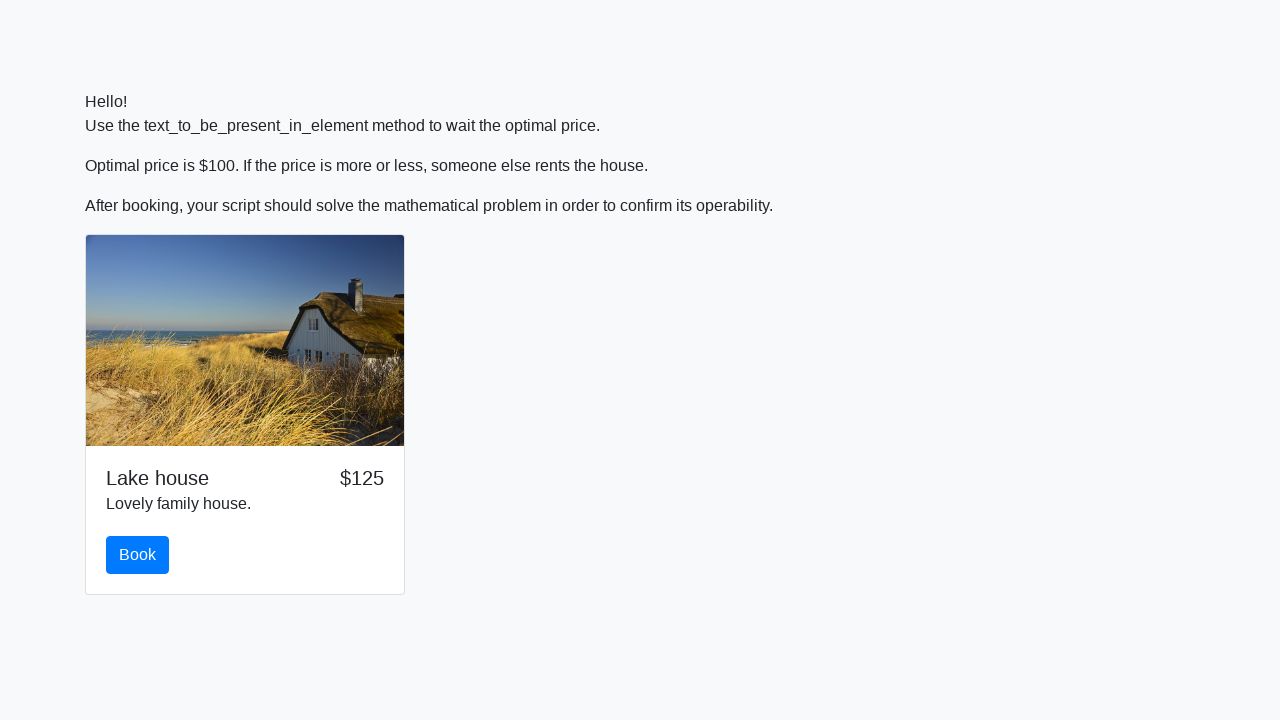

Waited for price to change to $100
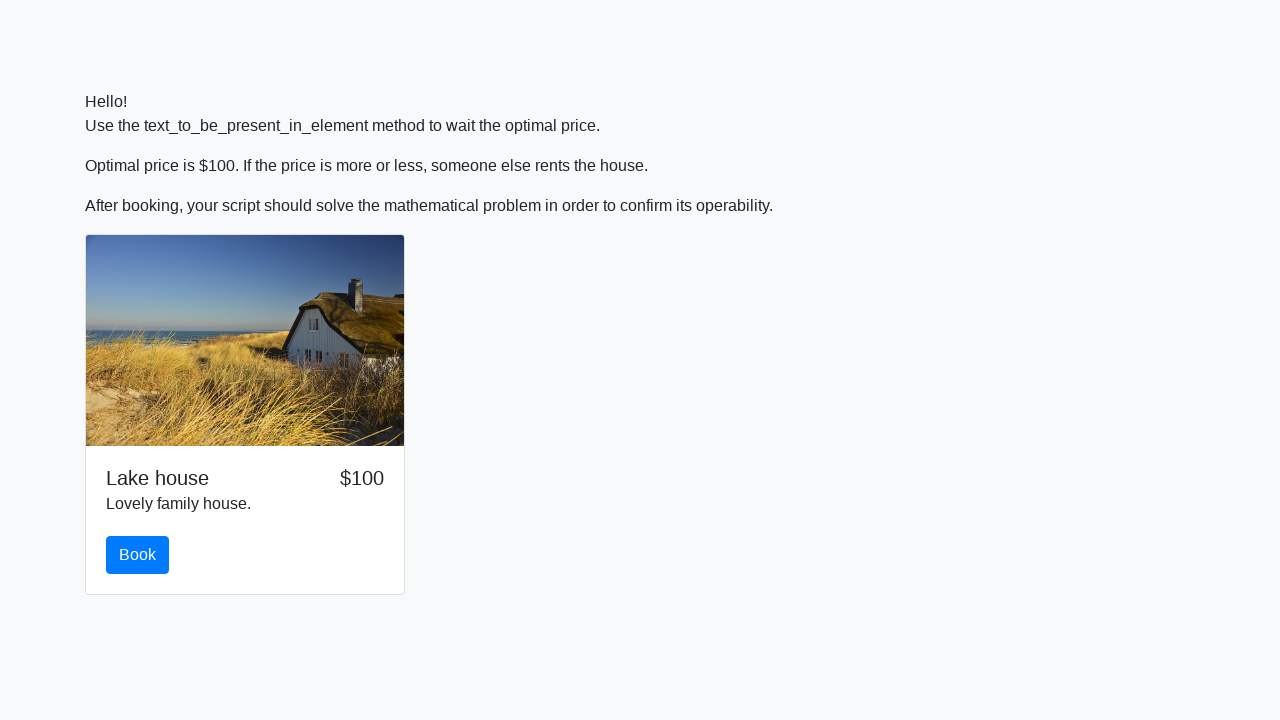

Clicked the book button at (138, 555) on #book
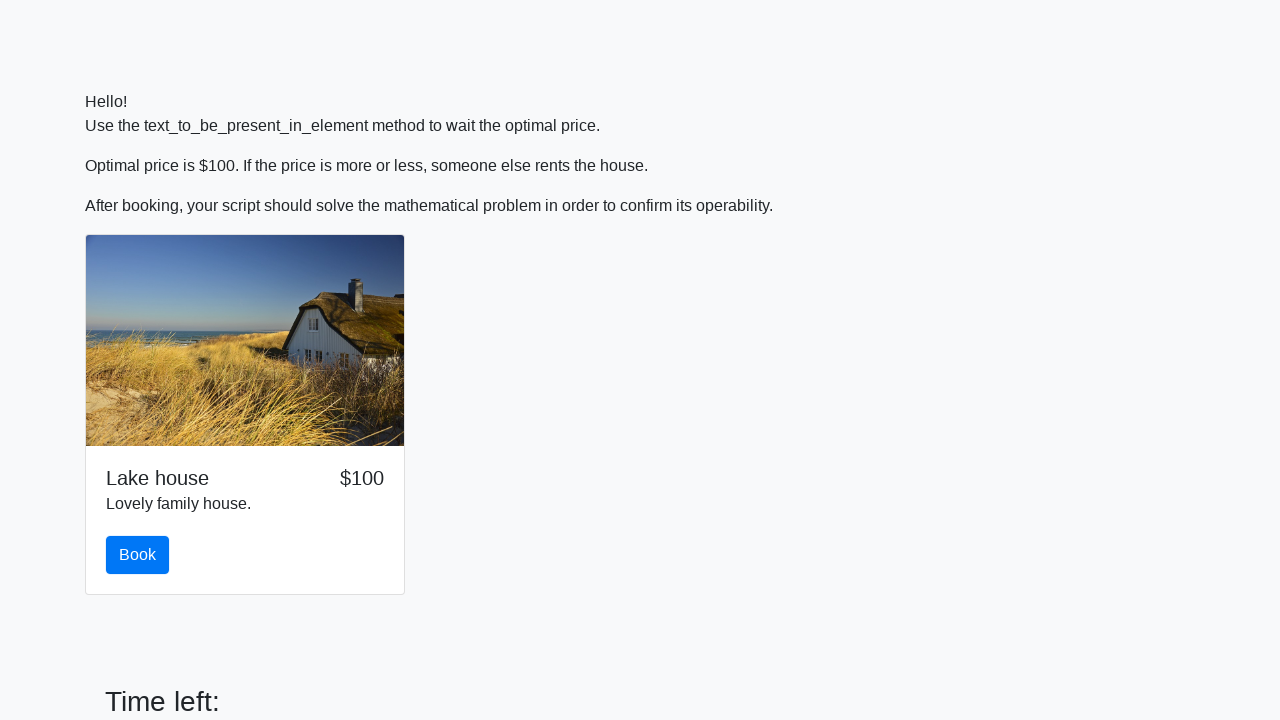

Retrieved input value: 649
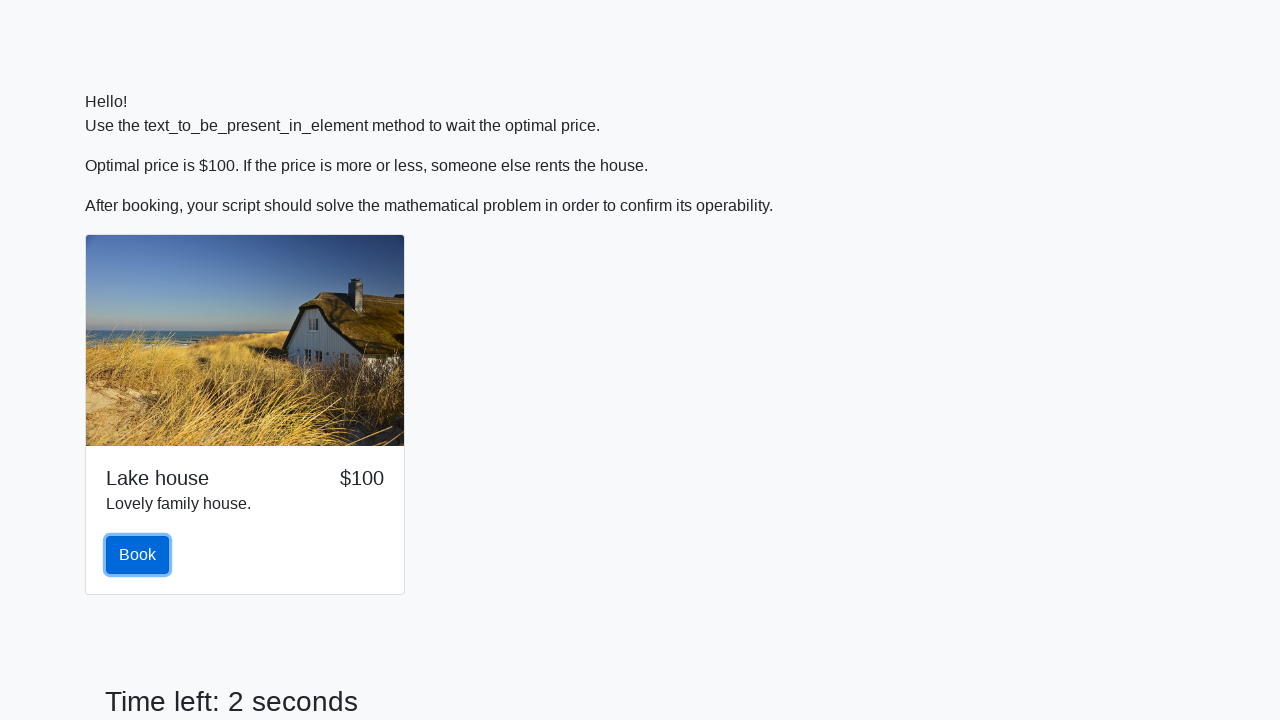

Calculated answer using math formula: 2.4504210044305146
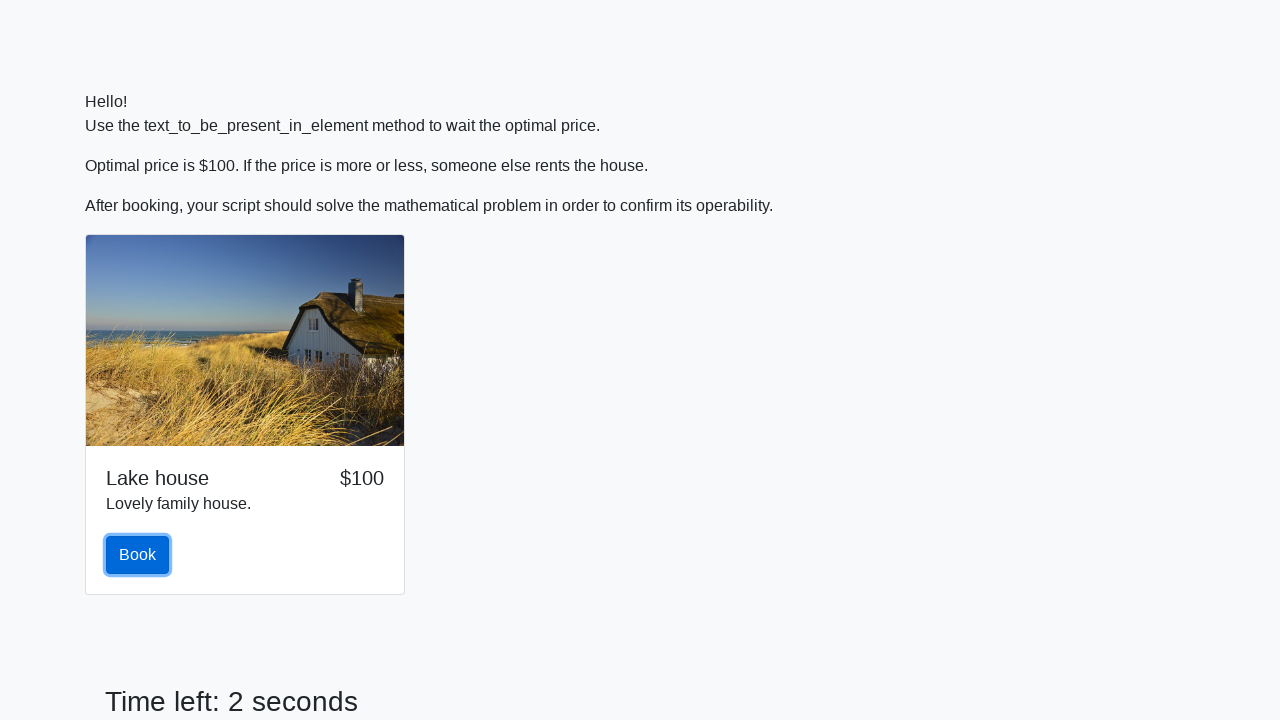

Filled answer field with calculated value: 2.4504210044305146 on #answer
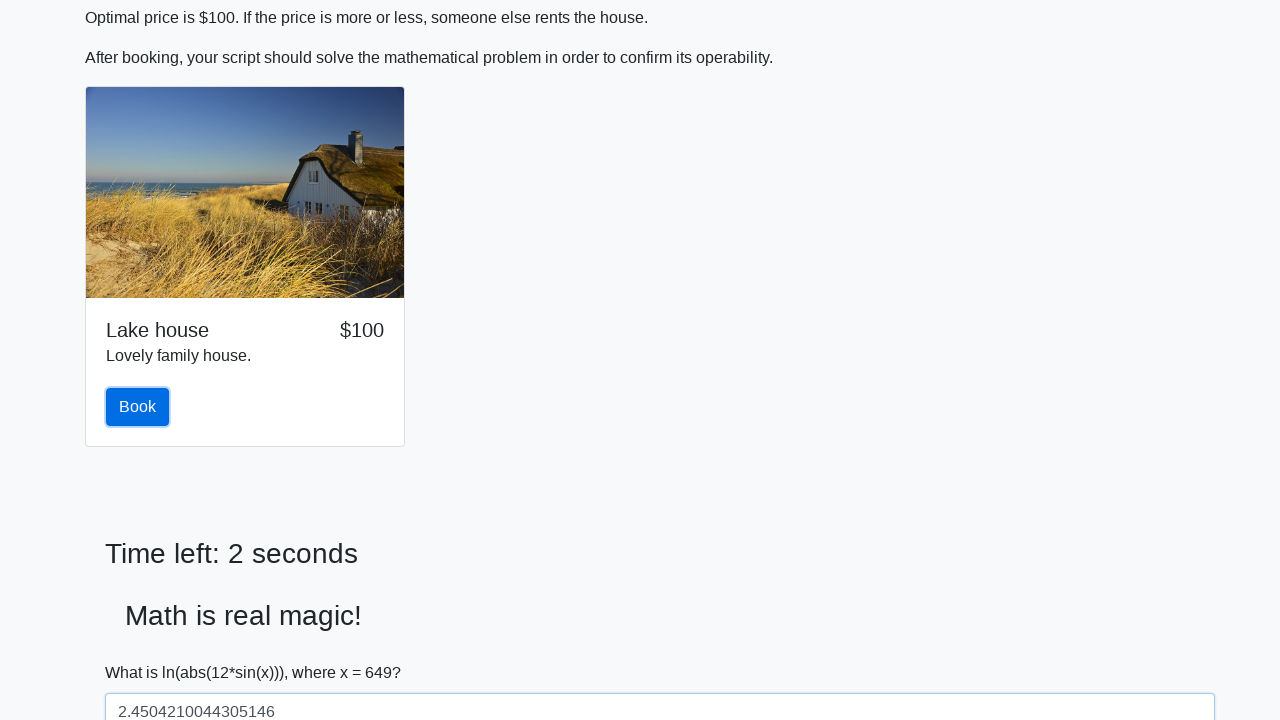

Clicked the solve button to submit the form at (143, 651) on #solve
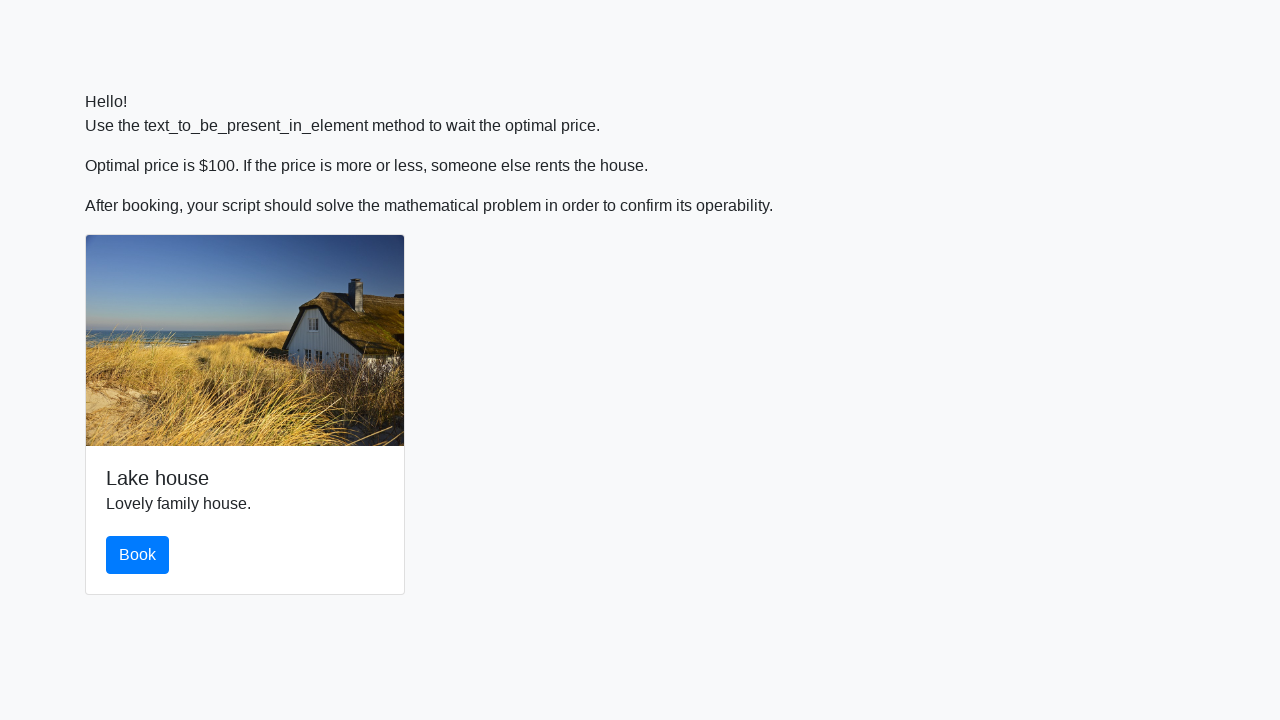

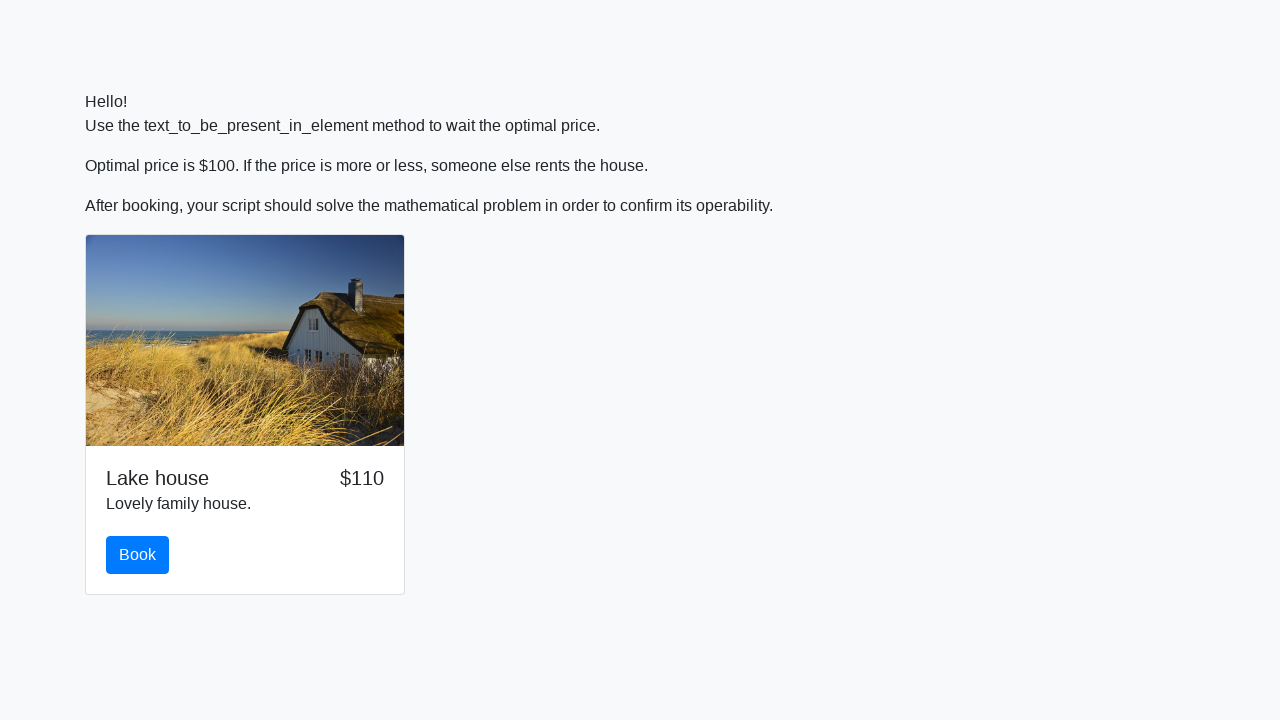